Tests hover functionality by hovering over an avatar image and verifying that additional user information caption becomes visible.

Starting URL: http://the-internet.herokuapp.com/hovers

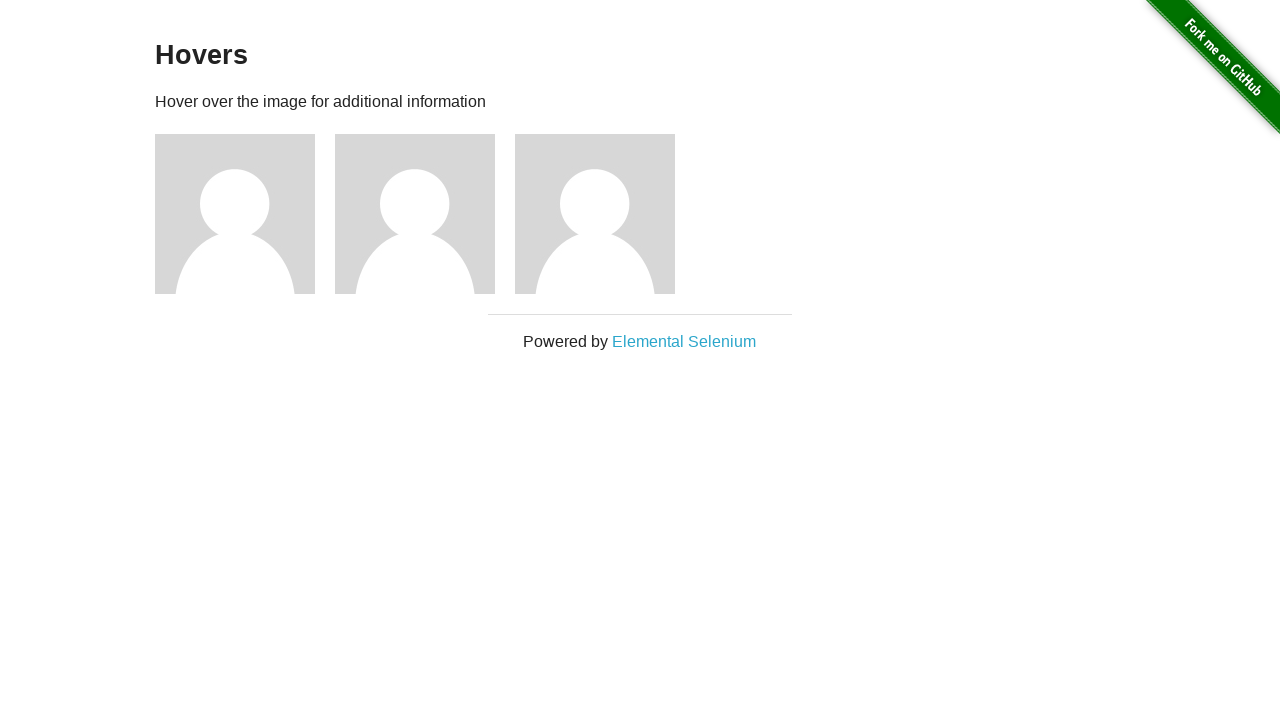

Located the first avatar figure element
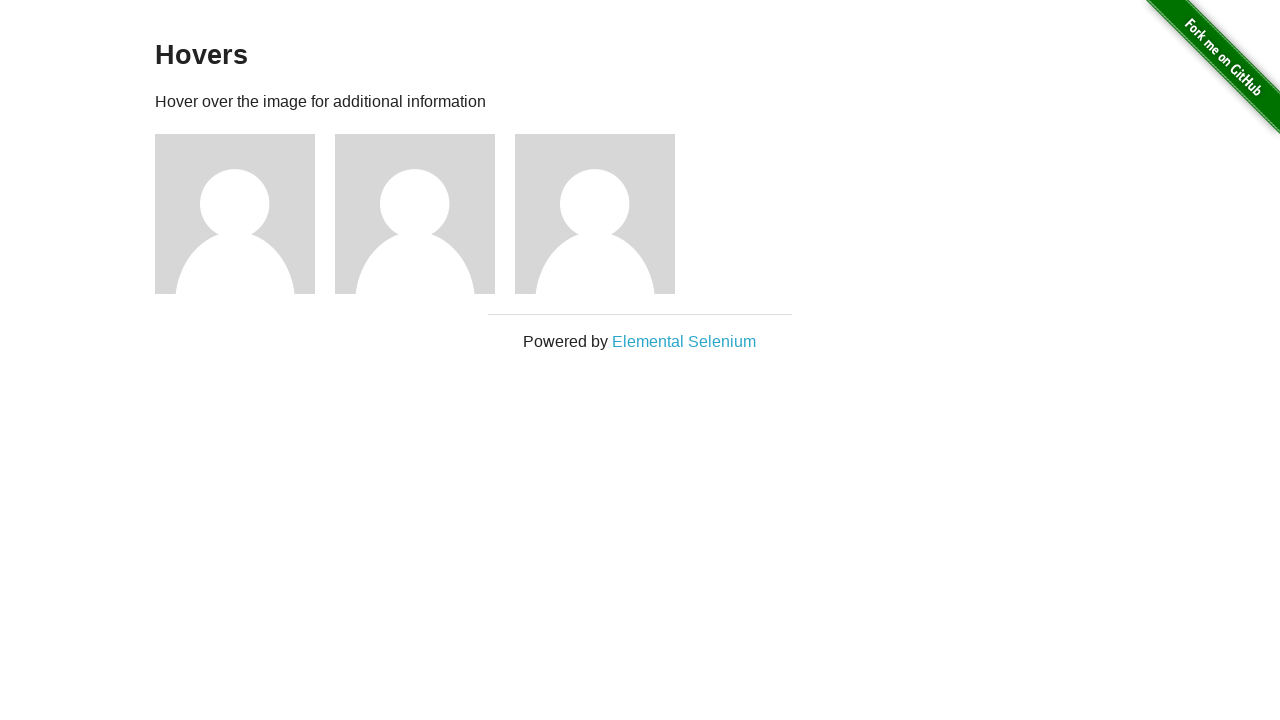

Hovered over the avatar image at (245, 214) on .figure >> nth=0
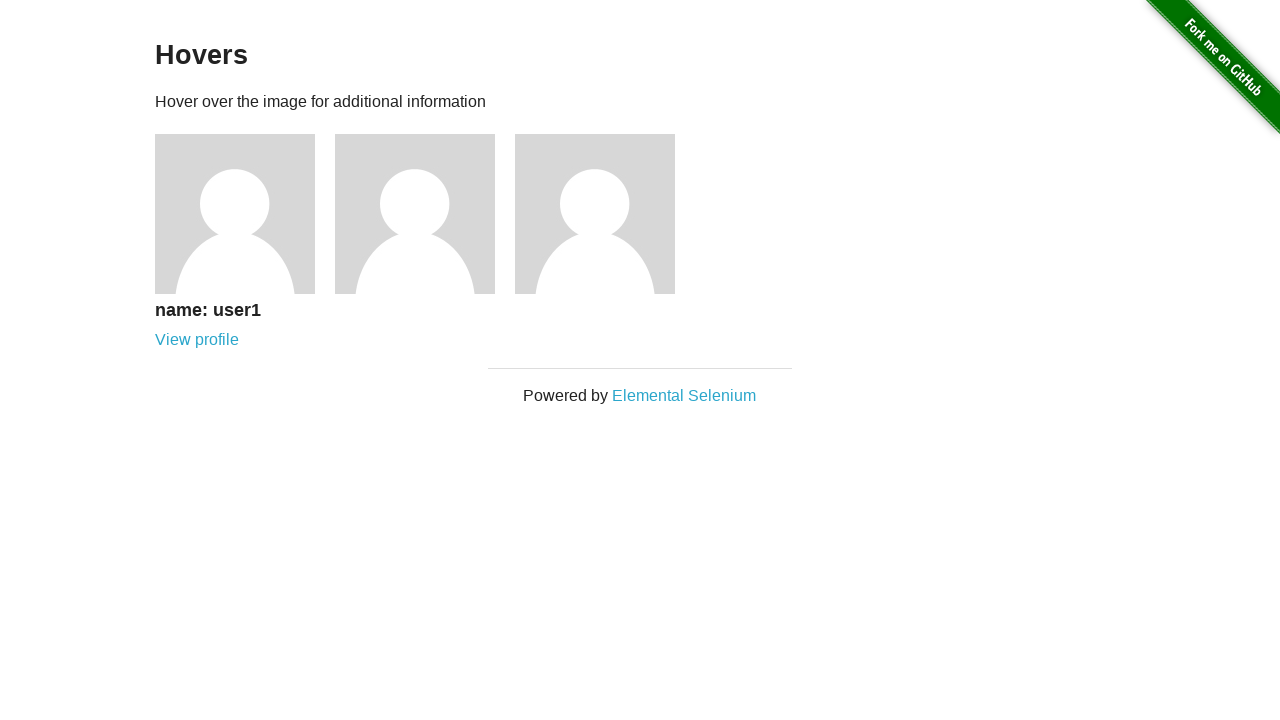

User information caption became visible after hovering
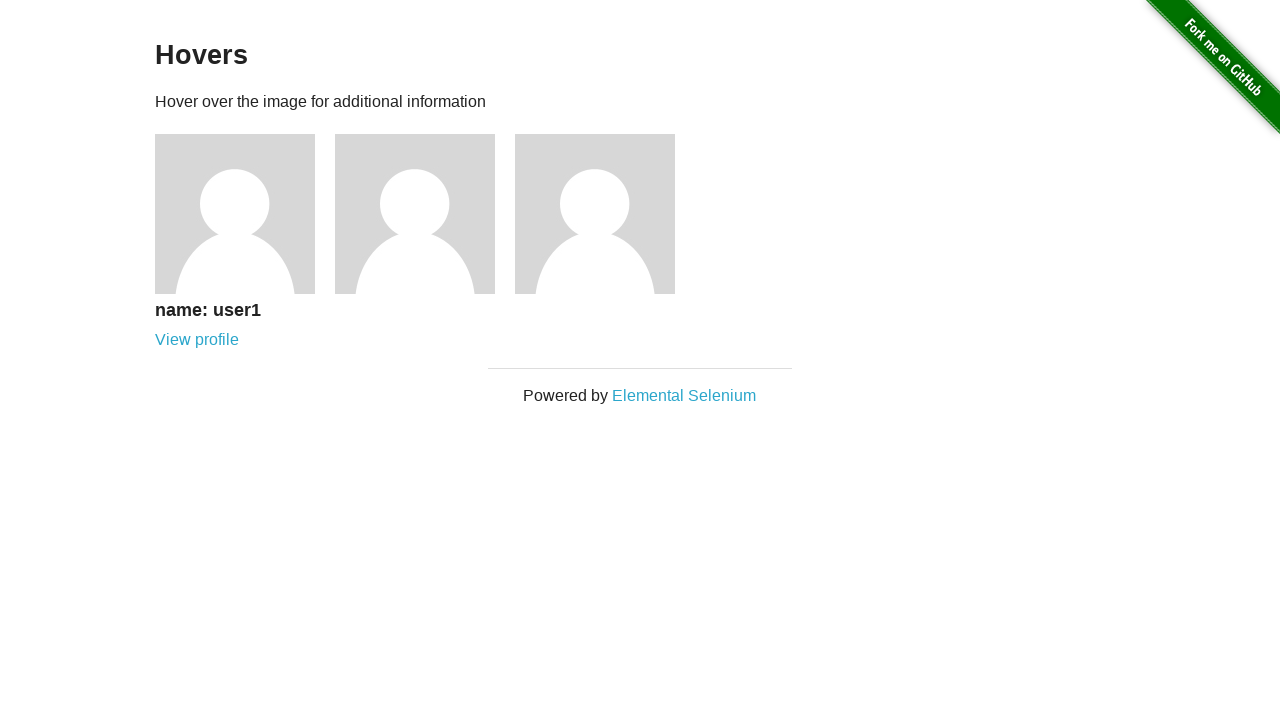

Verified that the caption is visible
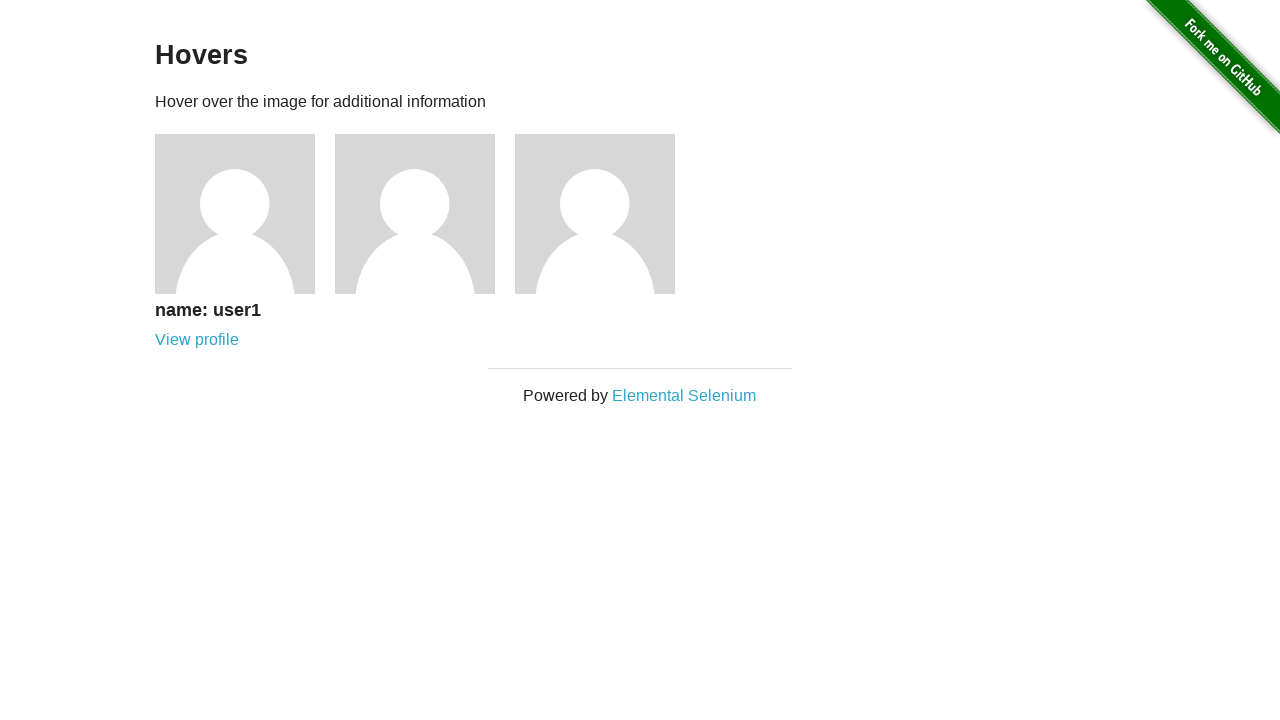

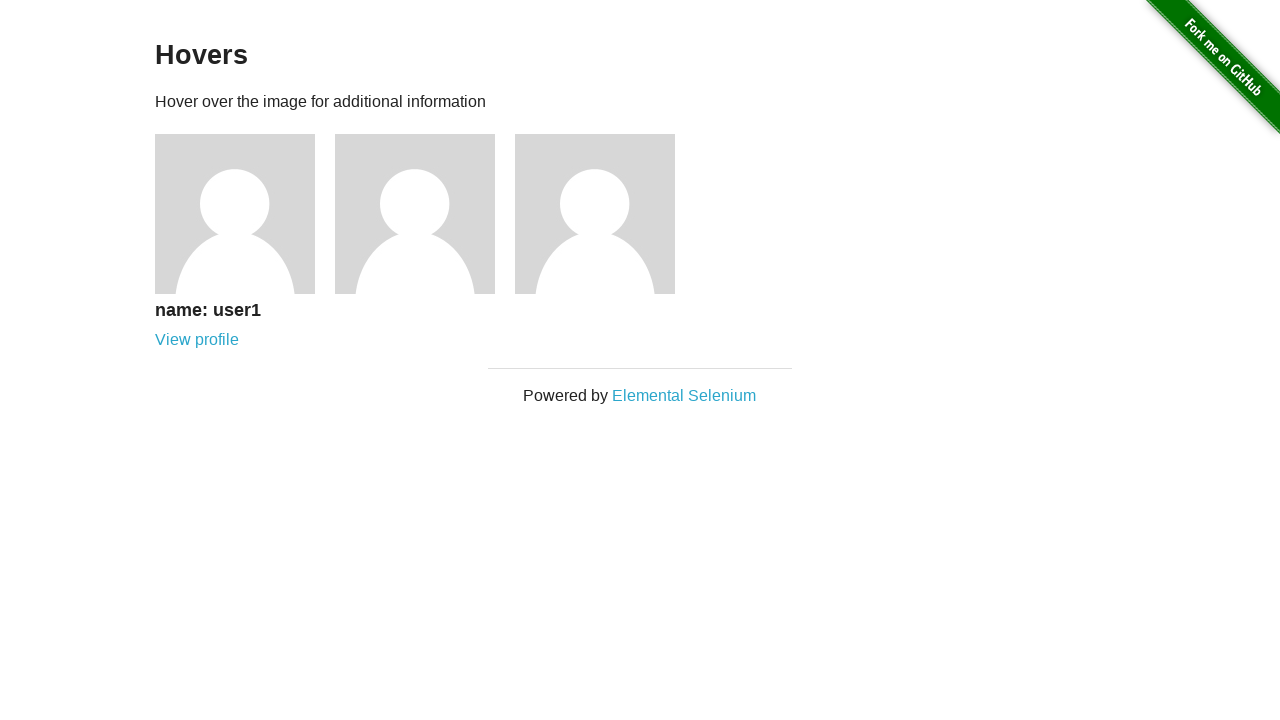